Tests confirm JavaScript alert by clicking the Confirm Alert button, switching to the alert, and dismissing it with Cancel.

Starting URL: https://v1.training-support.net/selenium/javascript-alerts

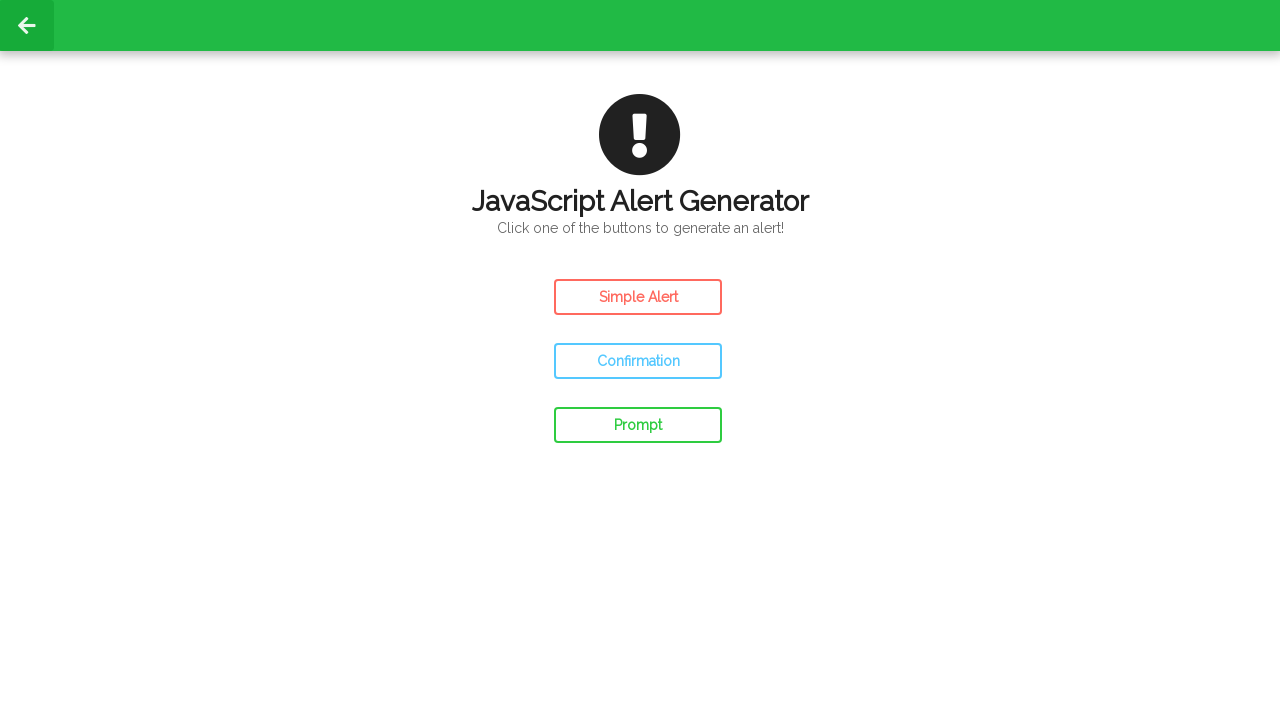

Set up dialog handler to dismiss confirm alert
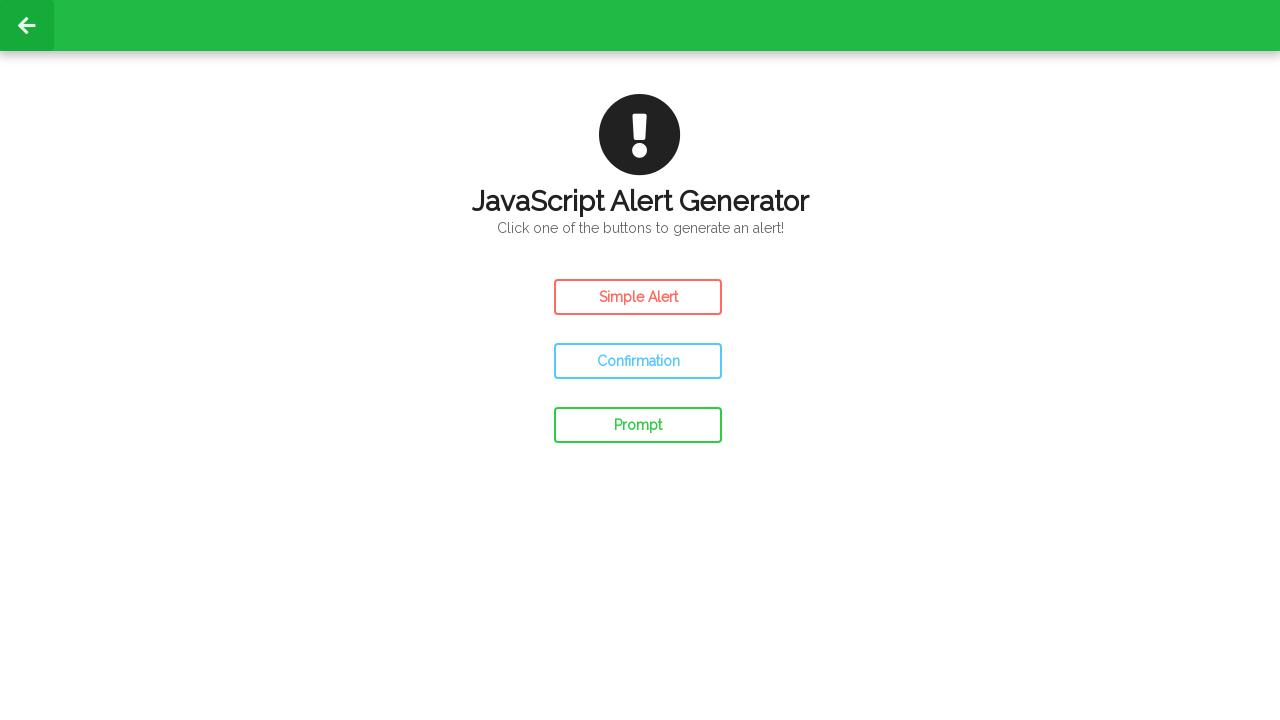

Clicked the Confirm Alert button at (638, 361) on #confirm
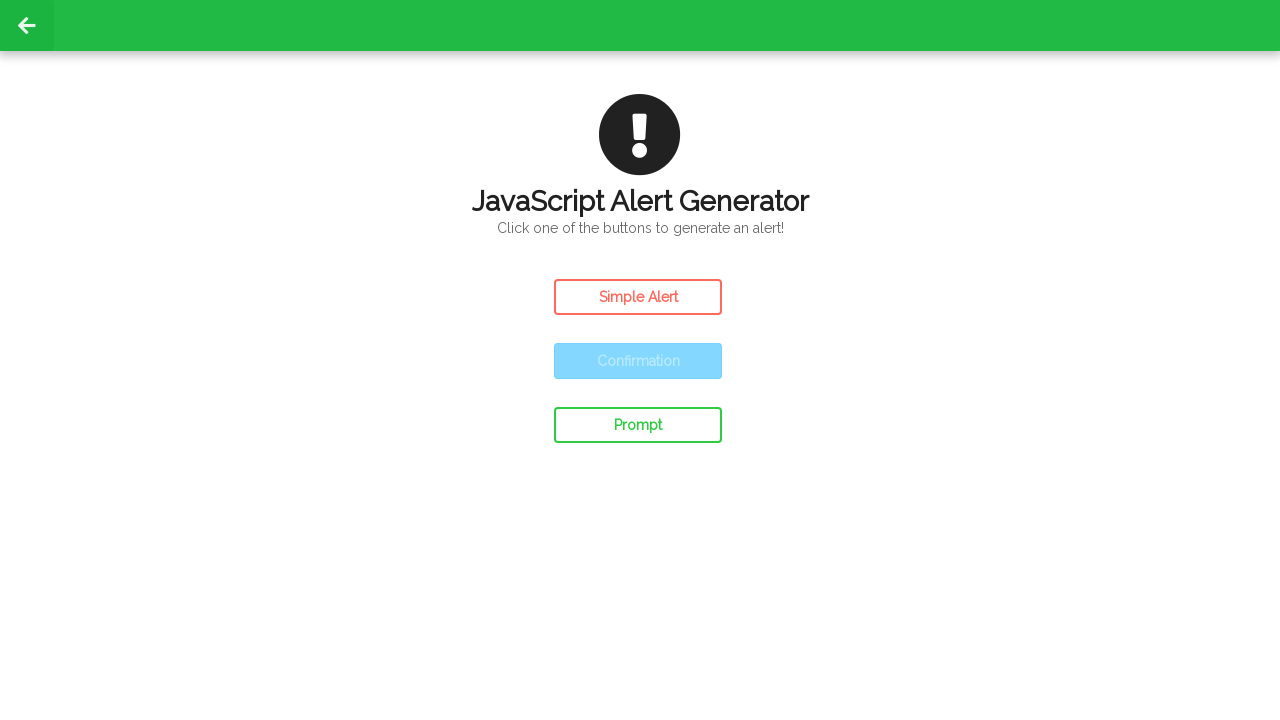

Waited 500ms for UI update after alert dismissal
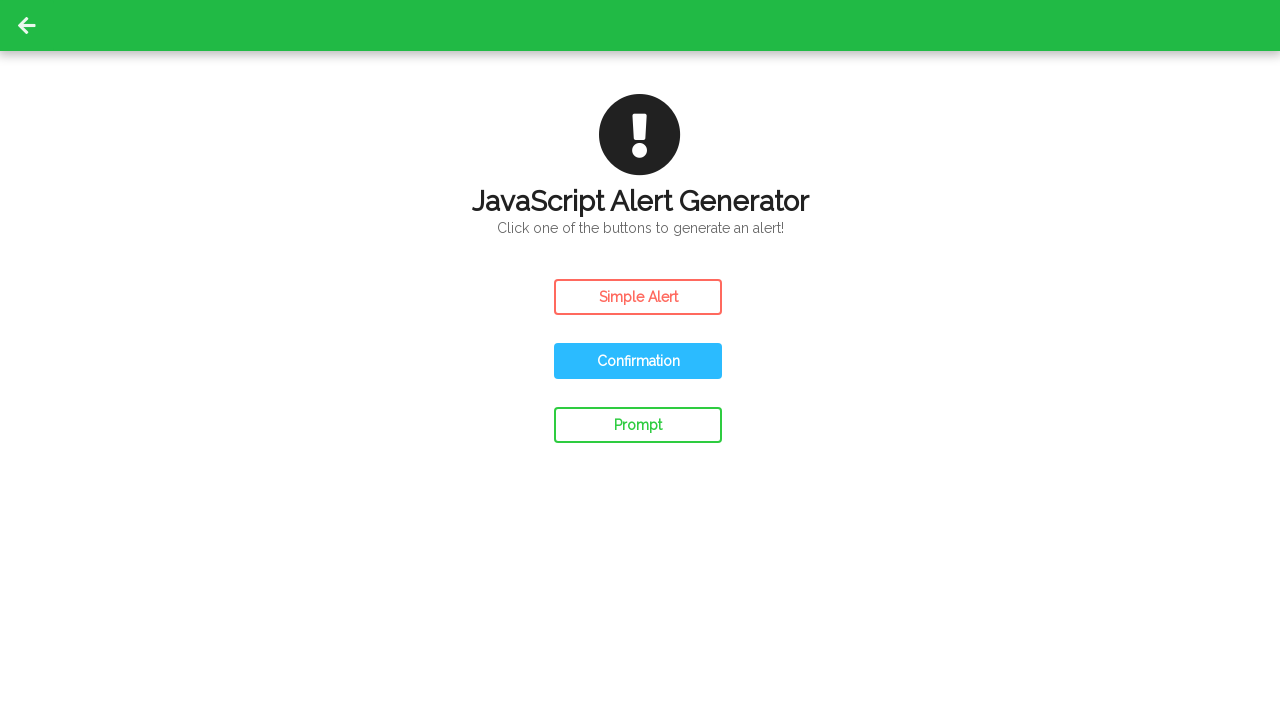

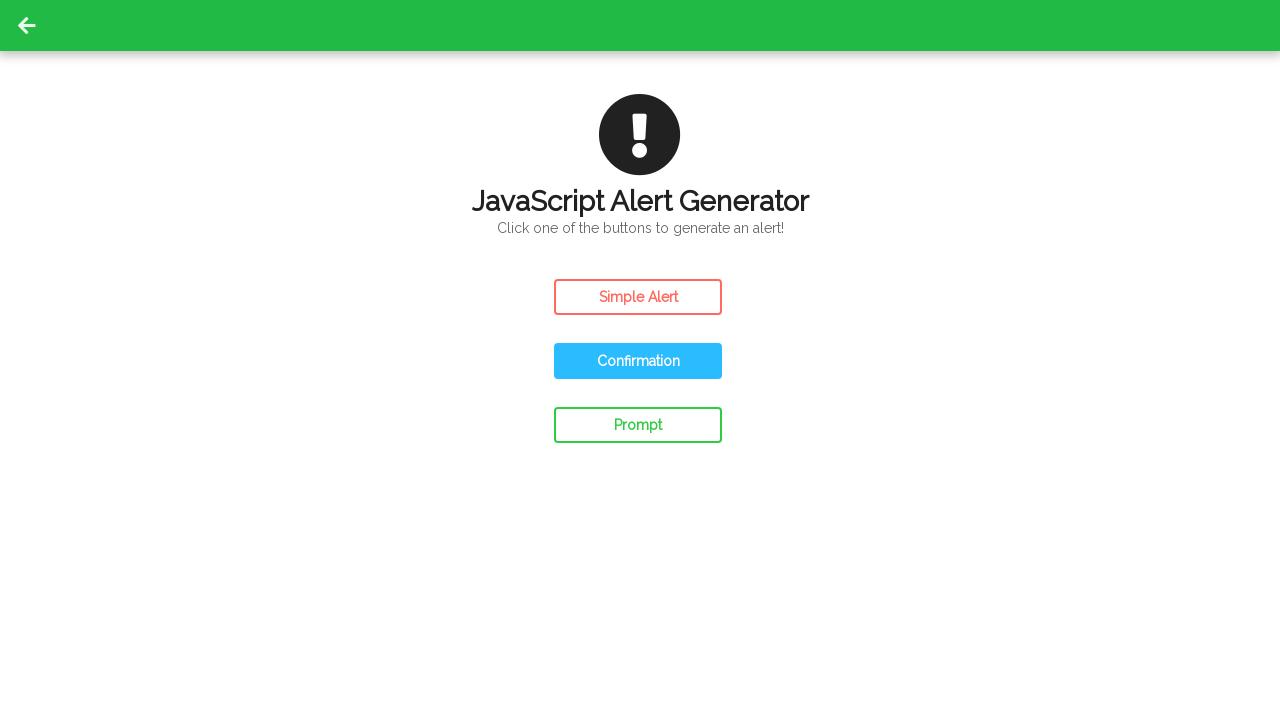